Tests radio button selection state by clicking the label for the "Impressive" radio button and verifying its selection status

Starting URL: https://demoqa.com/radio-button

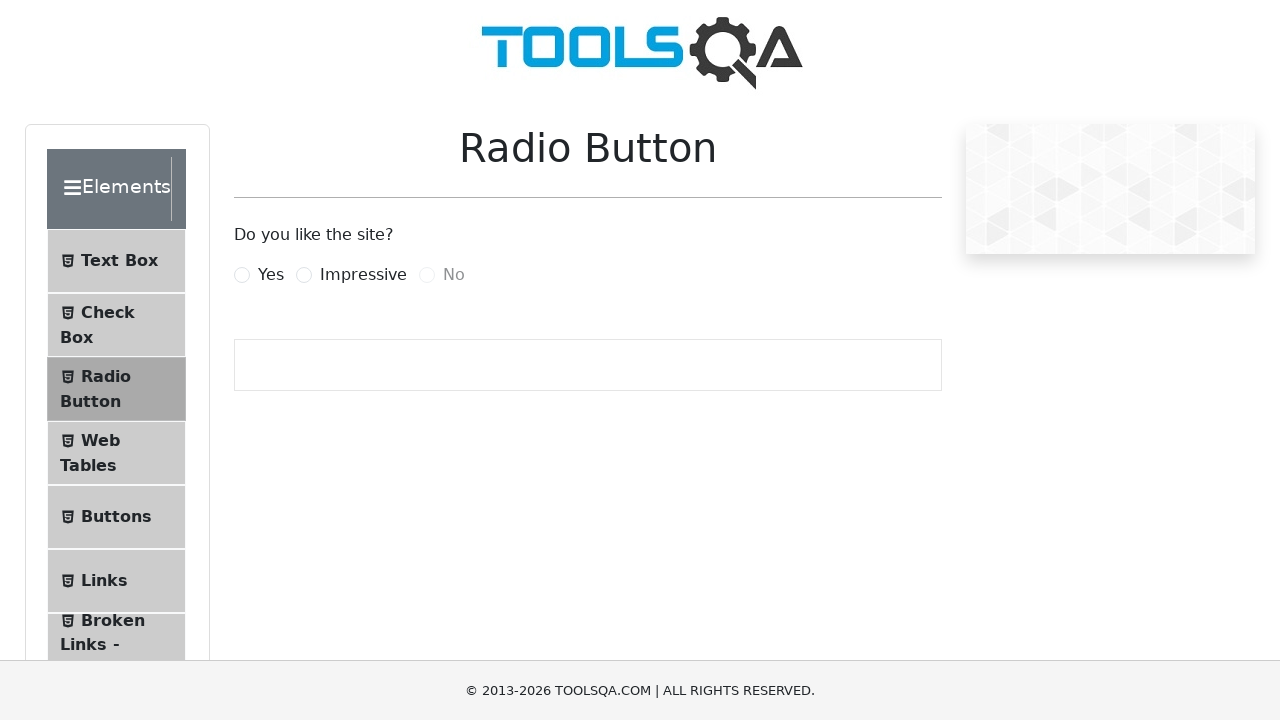

Clicked the label for 'Impressive' radio button at (363, 275) on label[for='impressiveRadio']
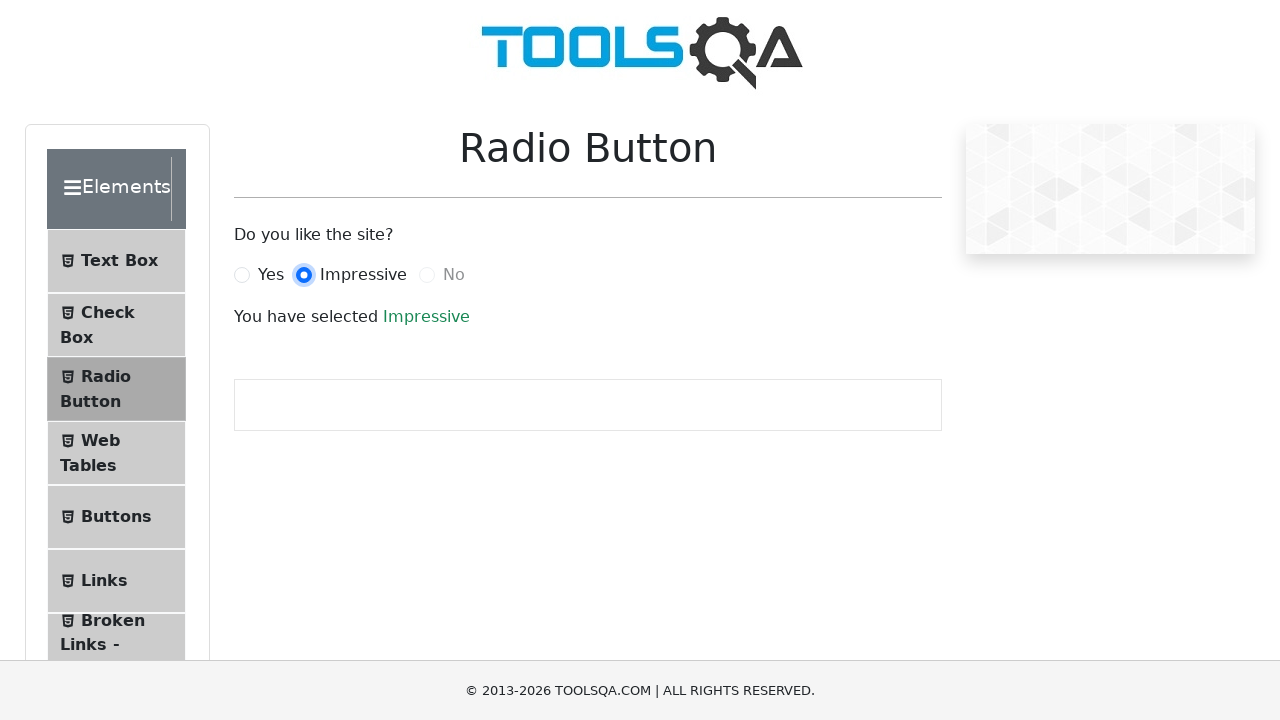

Verified that 'Impressive' radio button is selected
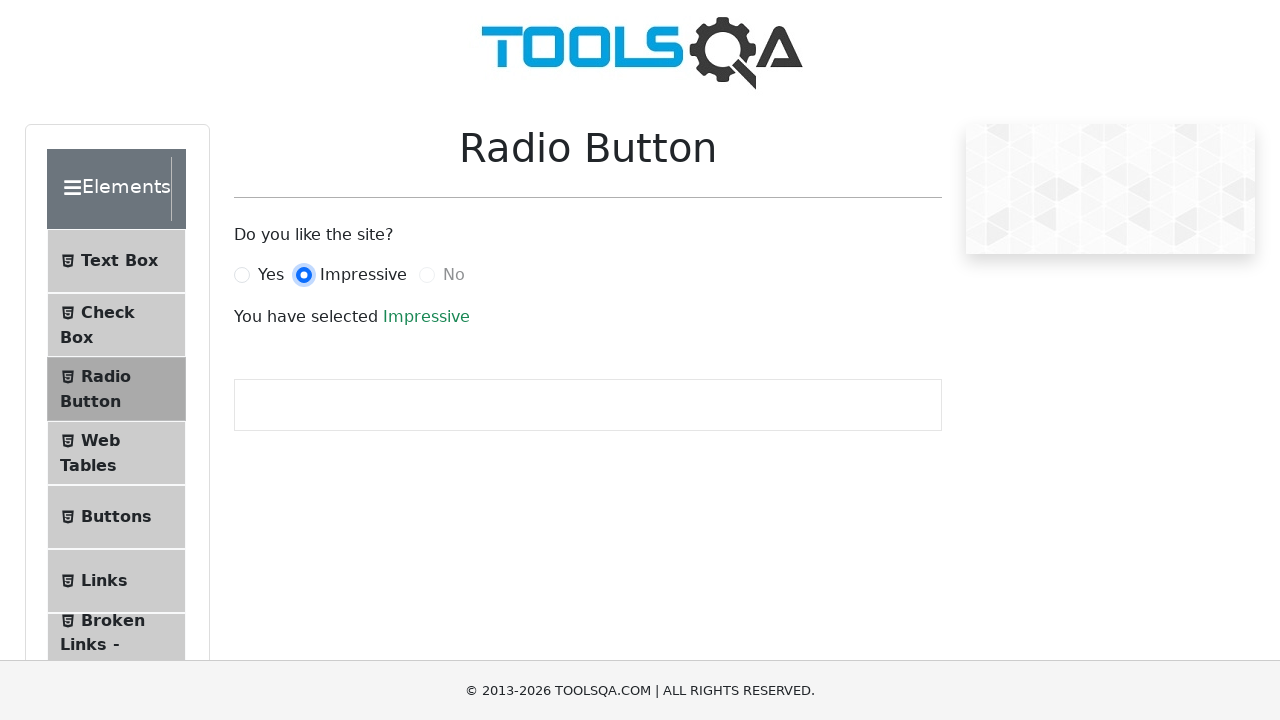

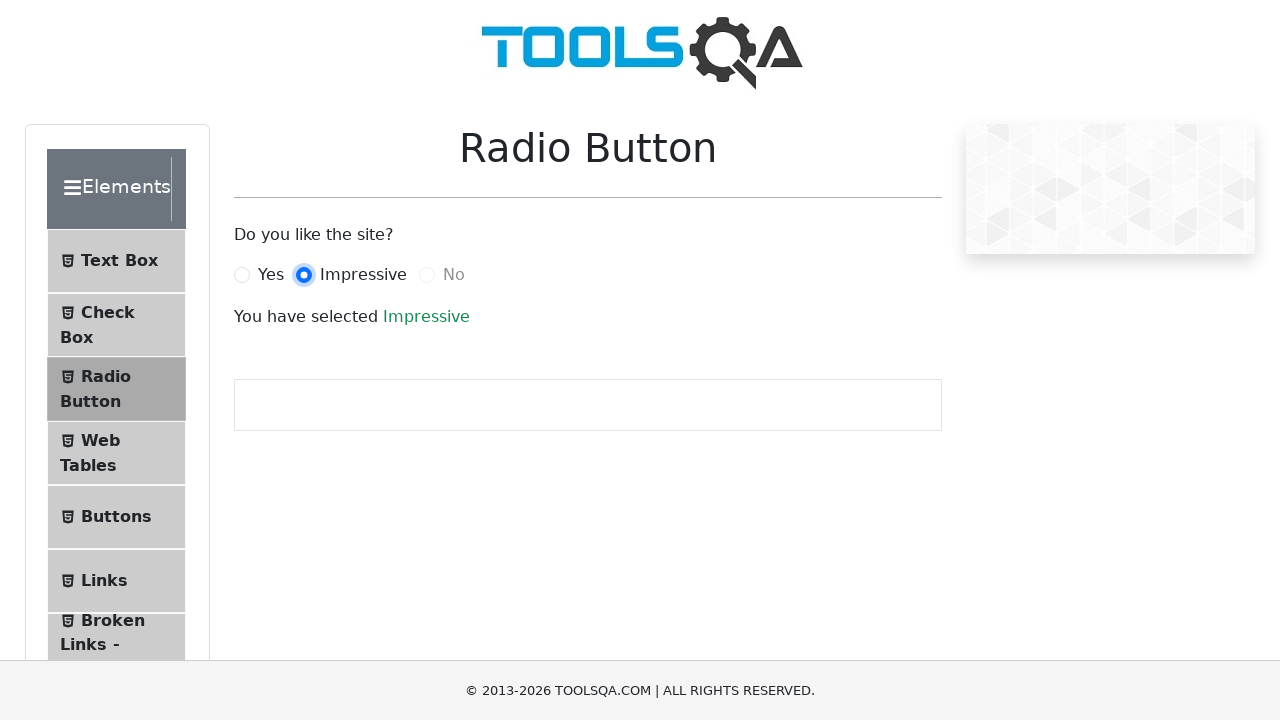